Tests submitting a comment by filling the comments field and clicking submit, then verifying the comment appears

Starting URL: https://saucelabs.com/test/guinea-pig

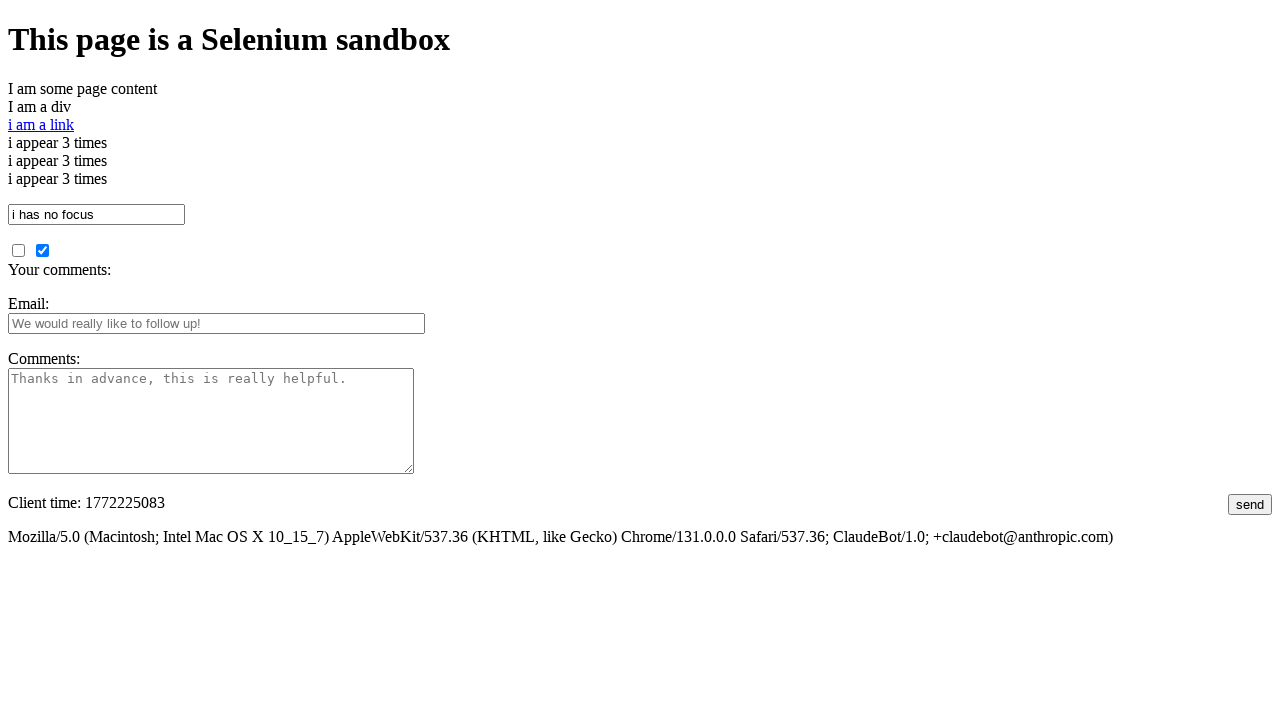

Navigated to Sauce Labs guinea pig test page
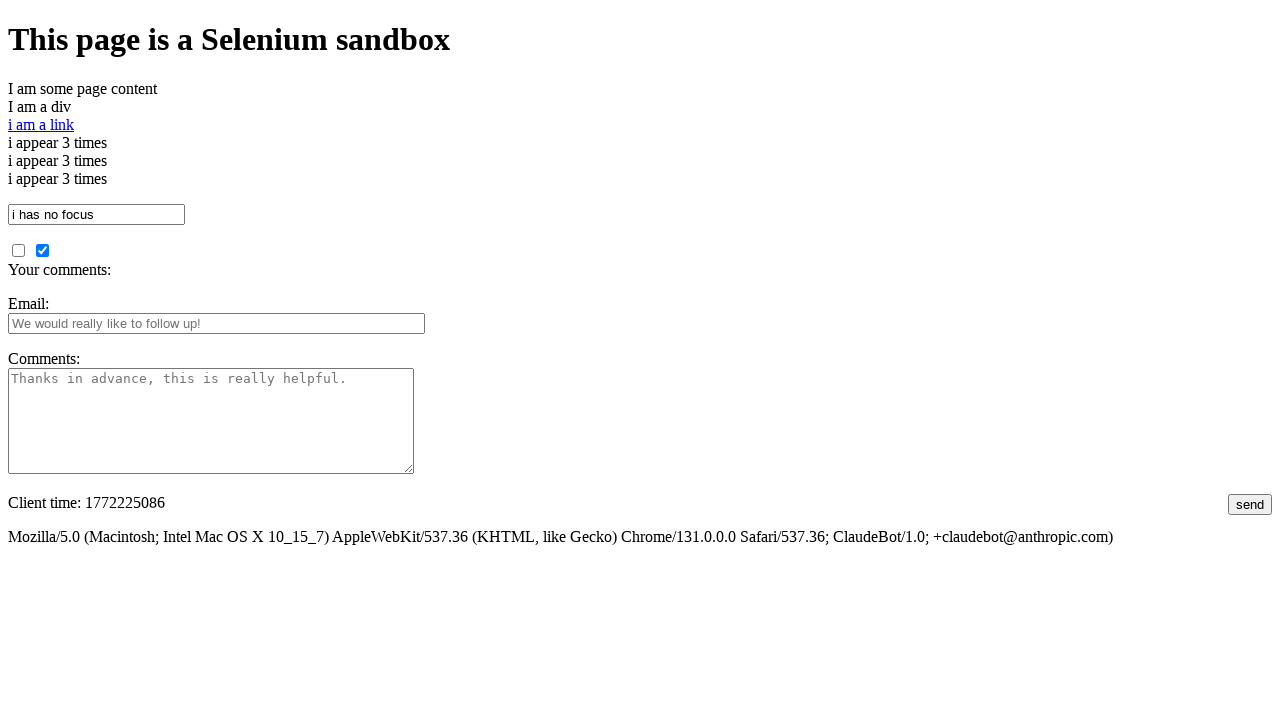

Filled comments field with test comment on #comments
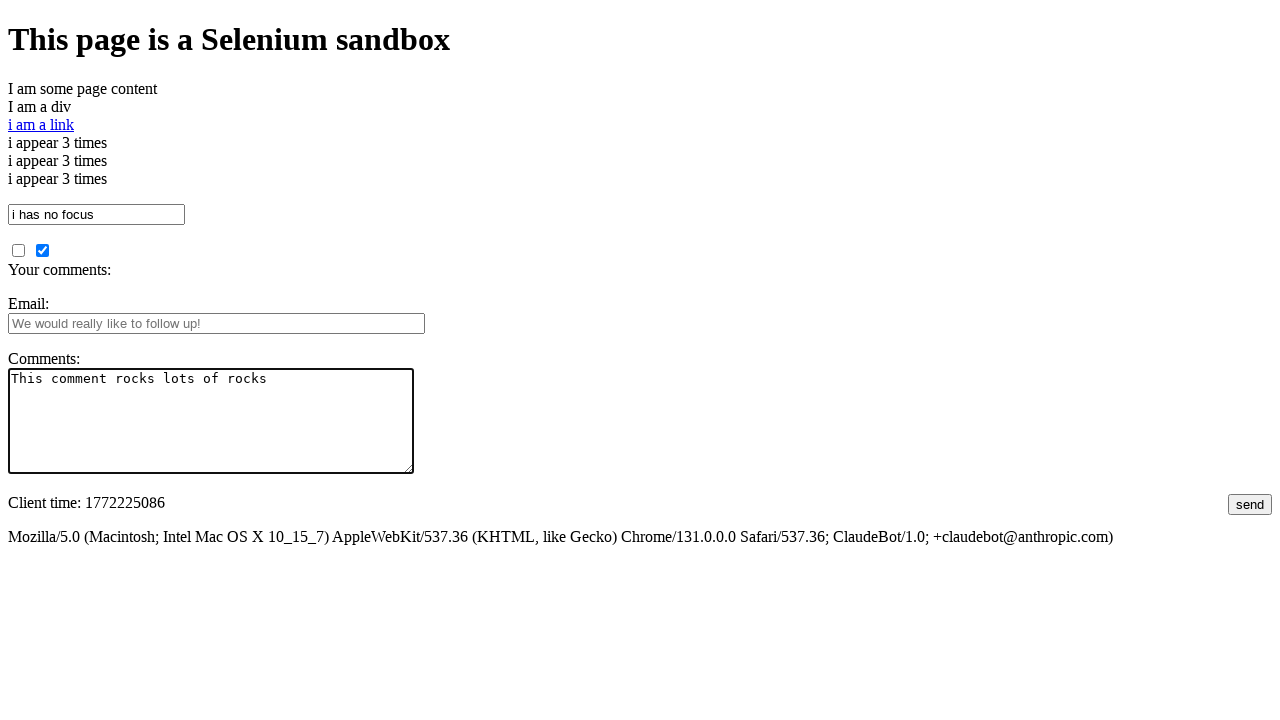

Clicked submit button to post comment at (1250, 504) on #submit
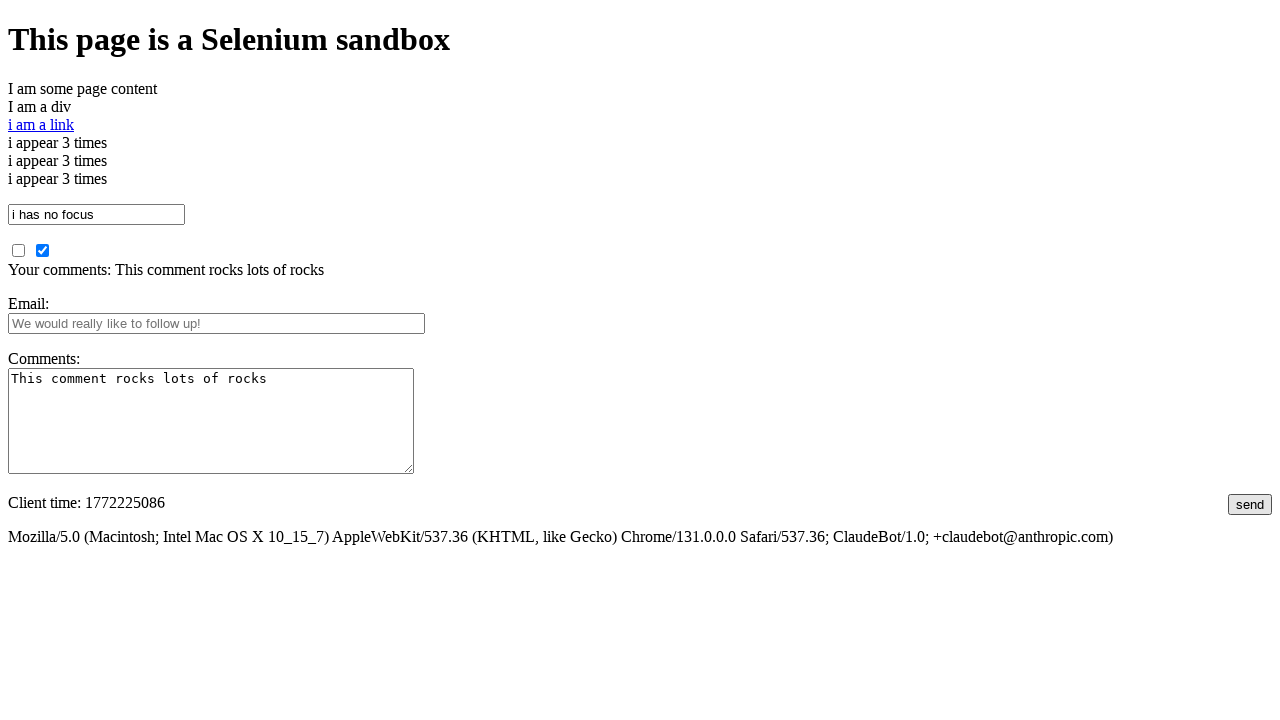

Waited for comment confirmation element to load
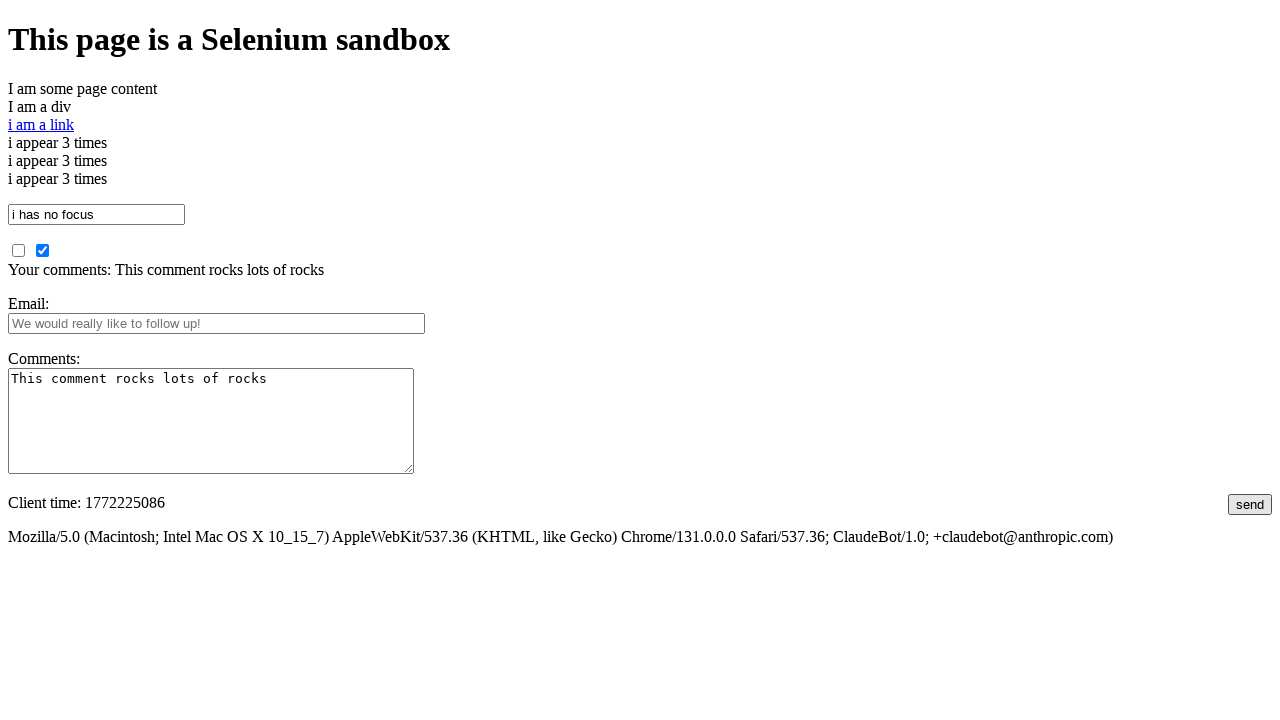

Retrieved comment text content from page
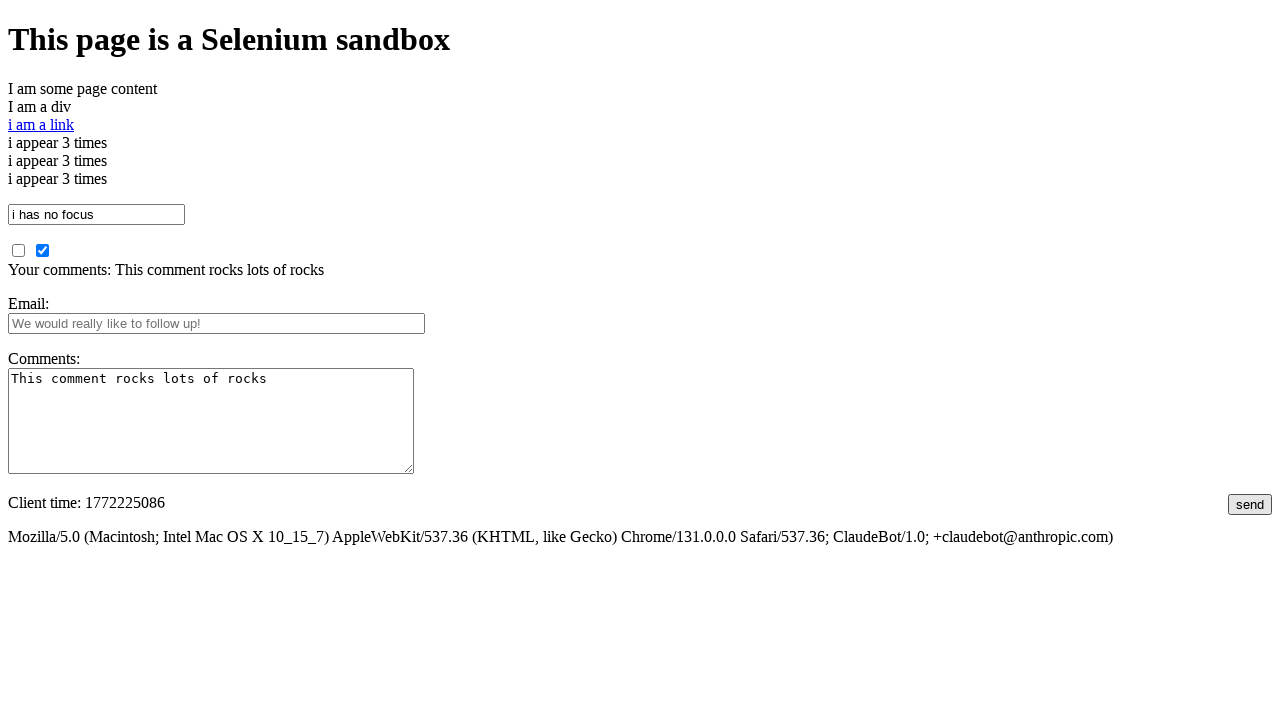

Verified comment appears correctly on page
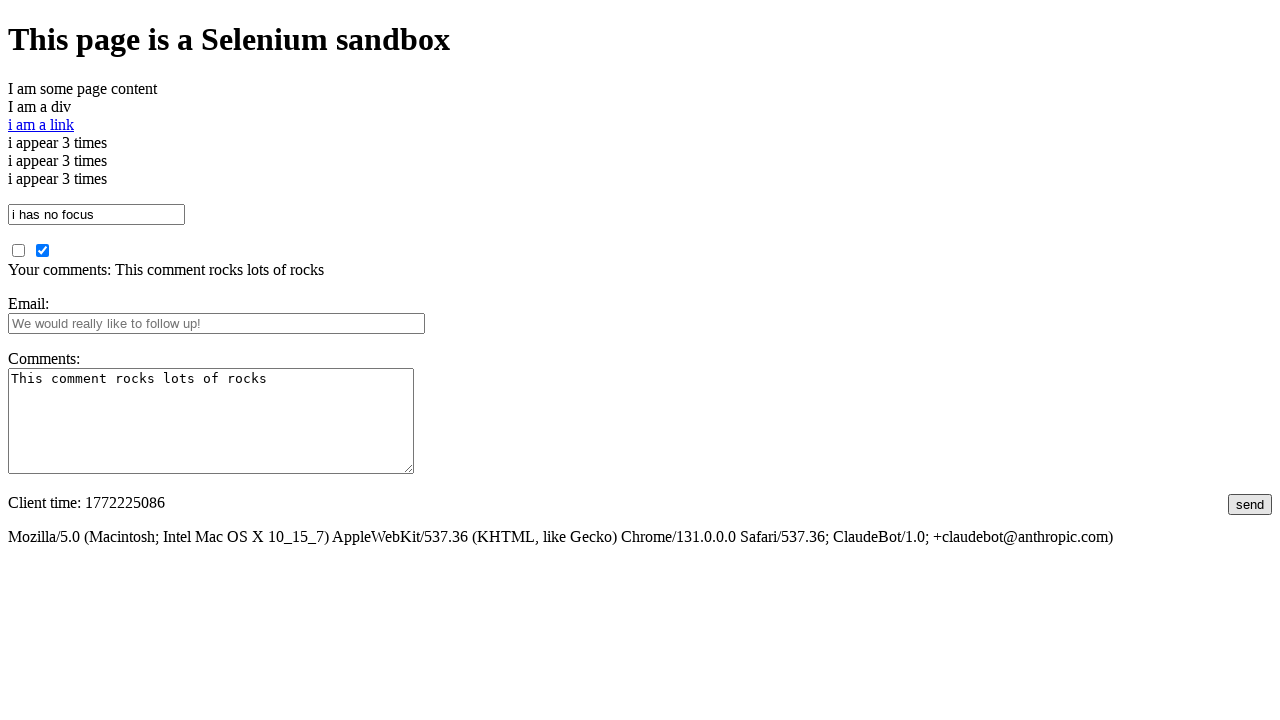

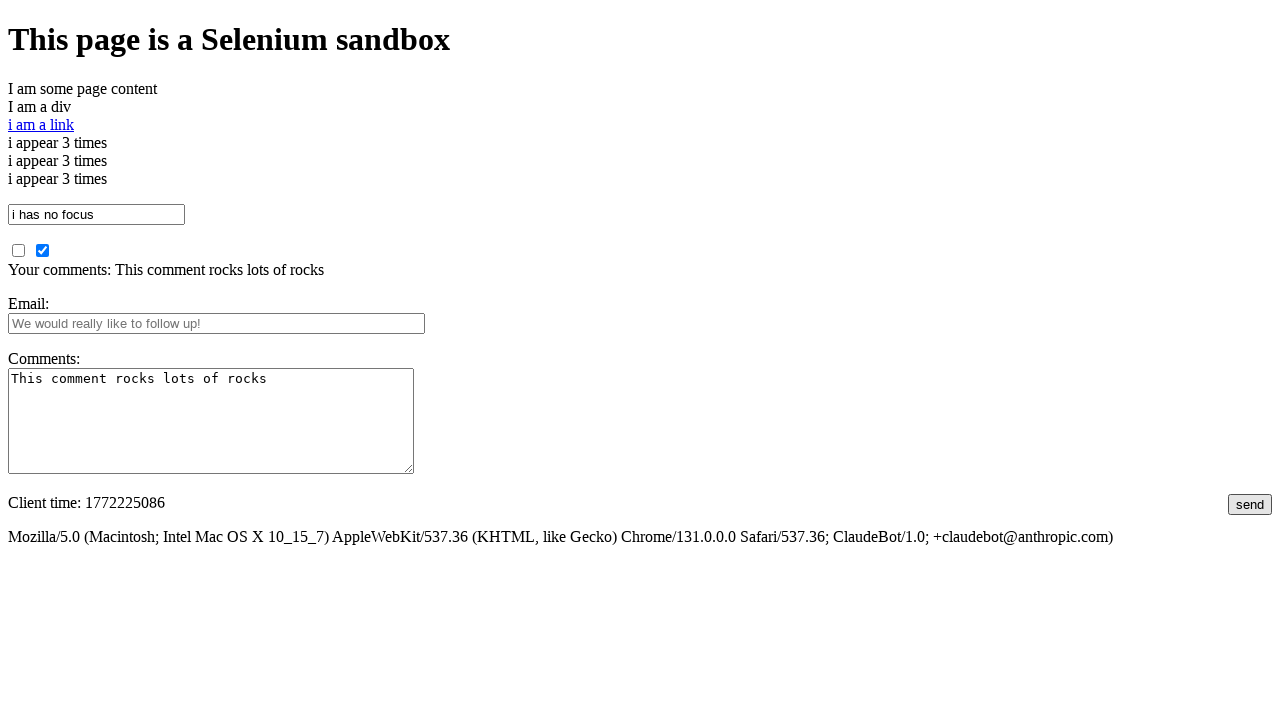